Tests checkbox functionality by clicking to check and uncheck the first checkbox, and counts total checkboxes on the page

Starting URL: https://rahulshettyacademy.com/AutomationPractice/

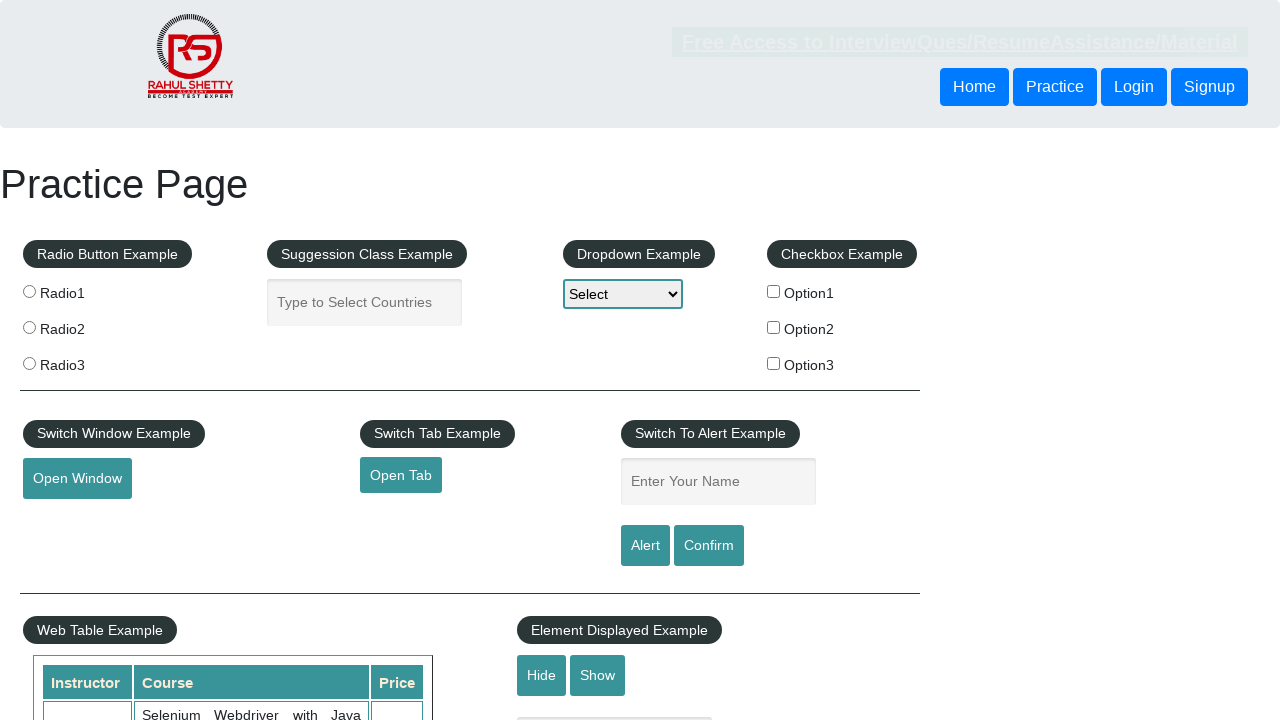

Clicked first checkbox to check it at (774, 291) on #checkBoxOption1
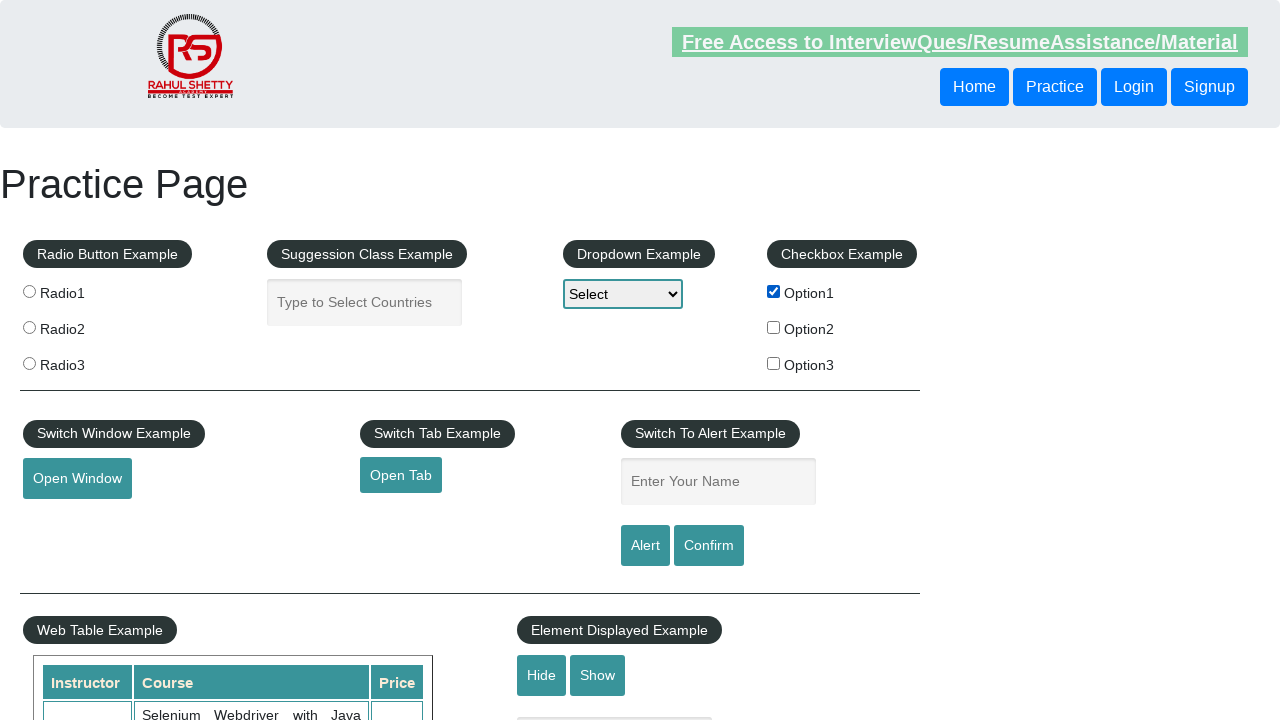

Verified first checkbox is checked
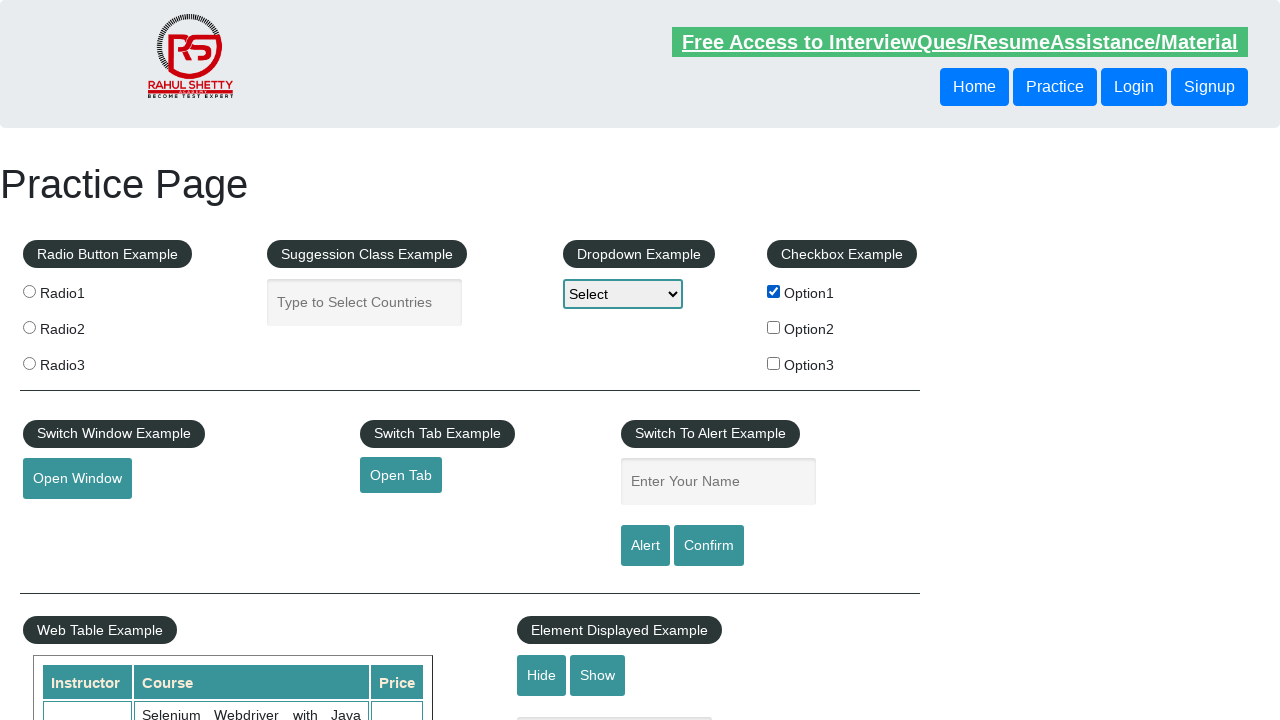

Clicked first checkbox to uncheck it at (774, 291) on #checkBoxOption1
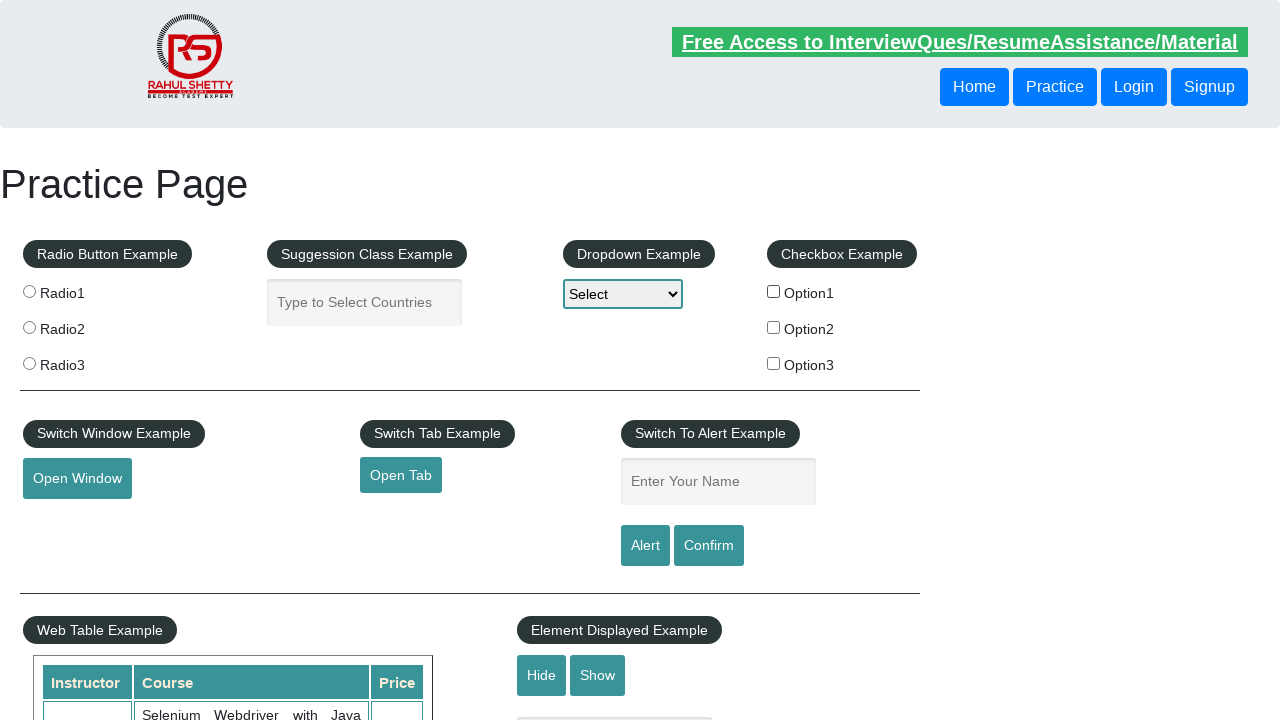

Verified first checkbox is unchecked
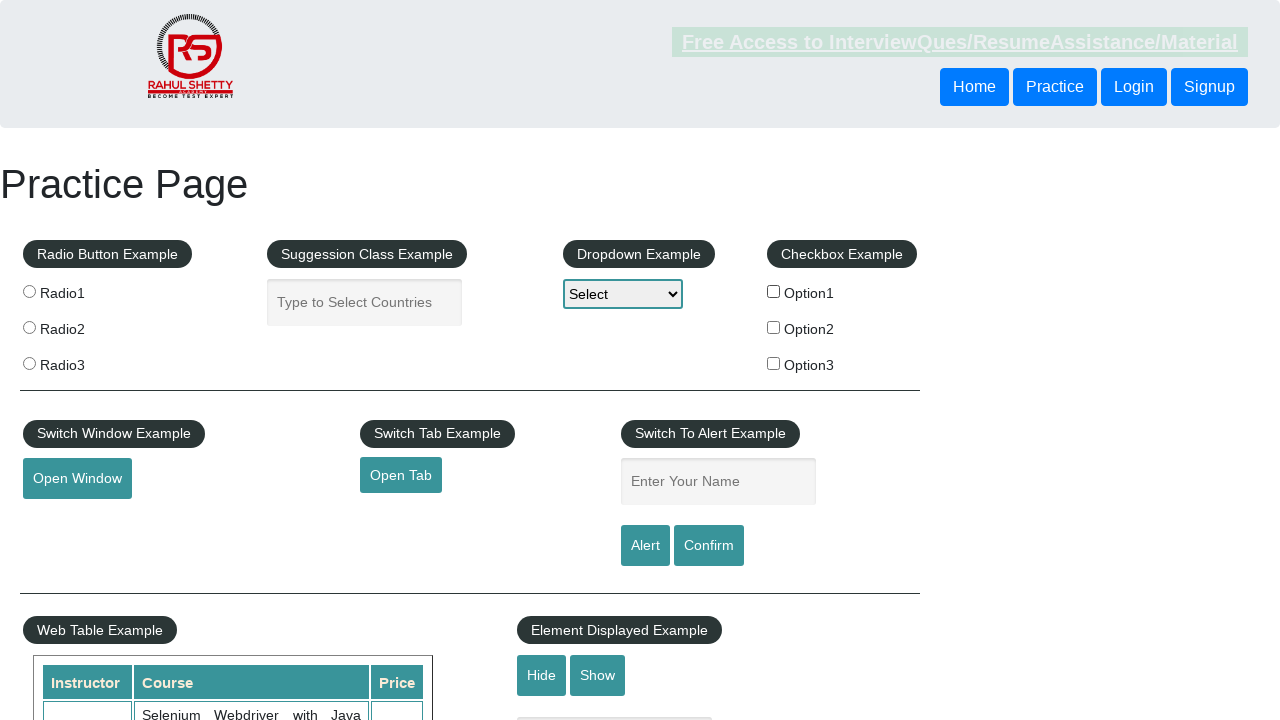

Retrieved all checkboxes from the page
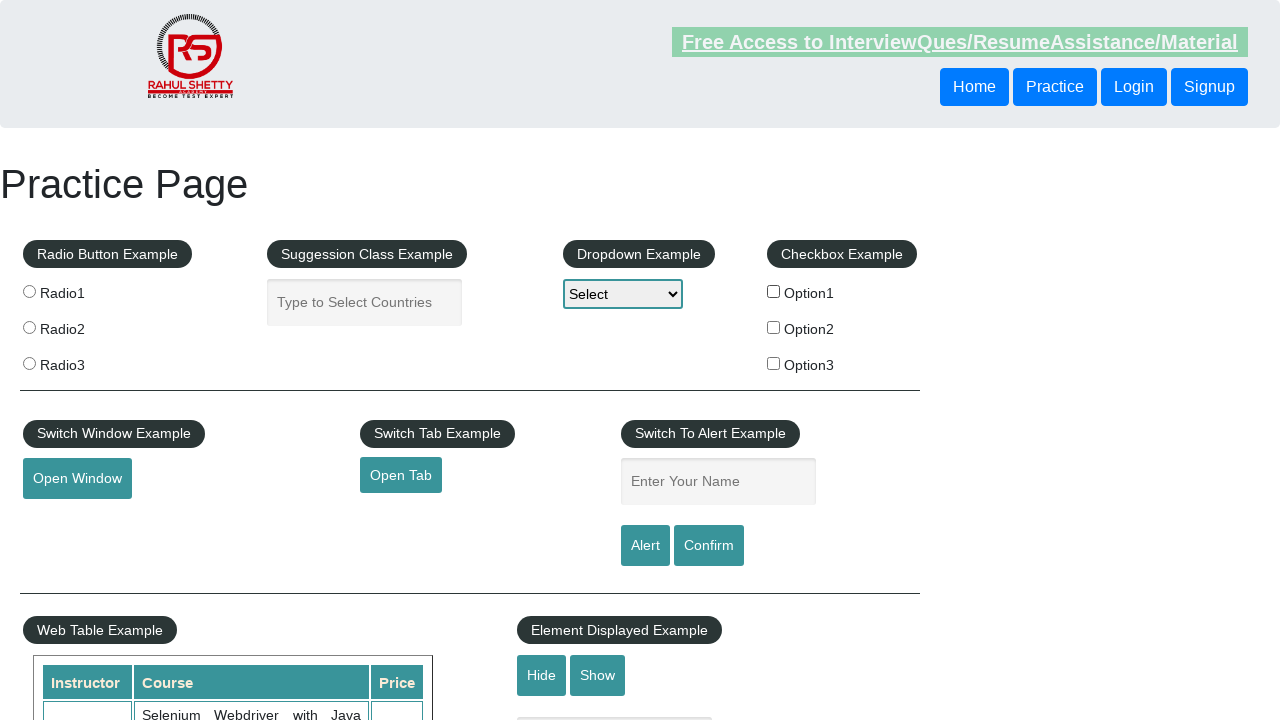

Counted total checkboxes: 3
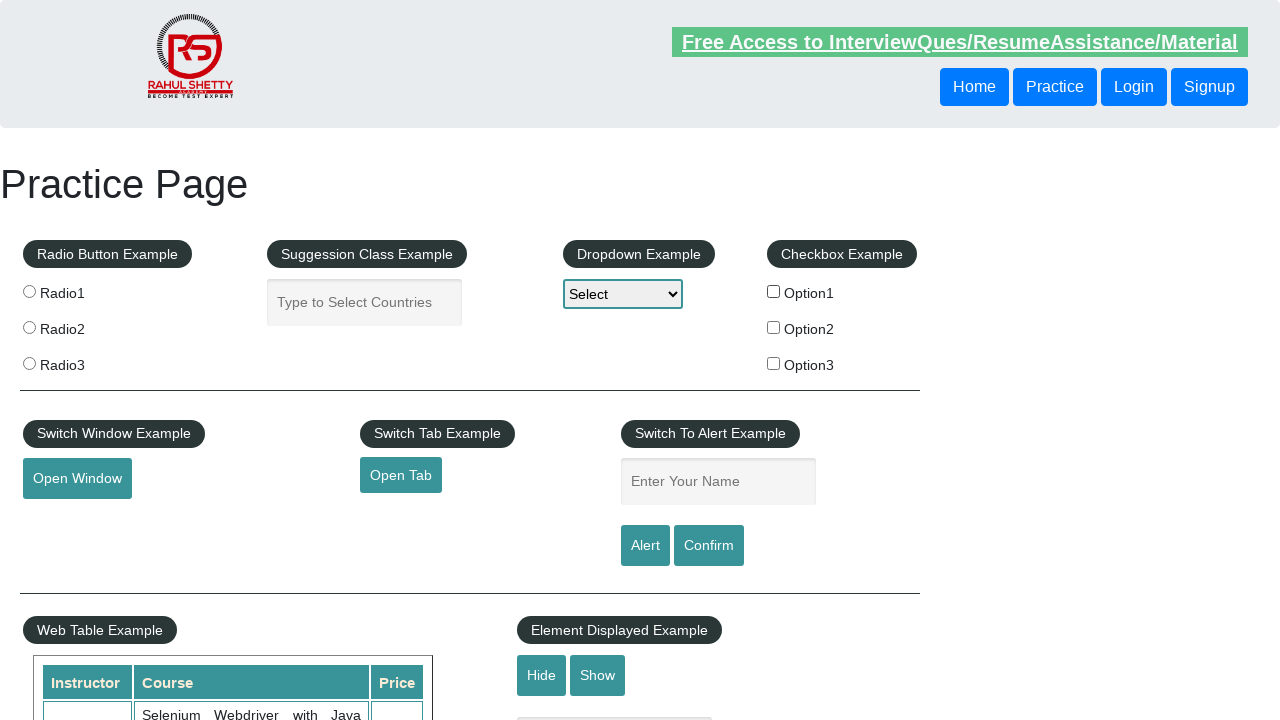

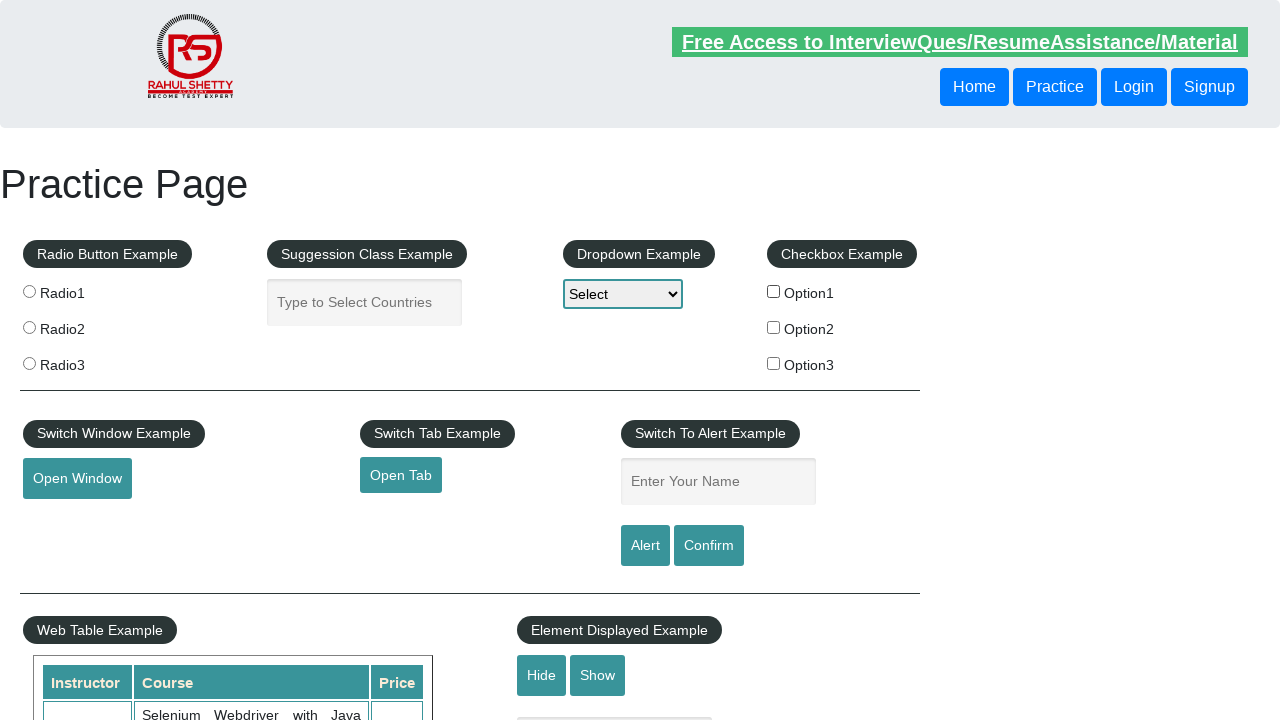